Tests a date picker calendar component by selecting a specific date (June 15, 2027) through year, month, and day navigation, then verifies the selected values are displayed correctly in the input fields.

Starting URL: https://rahulshettyacademy.com/seleniumPractise/#/offers

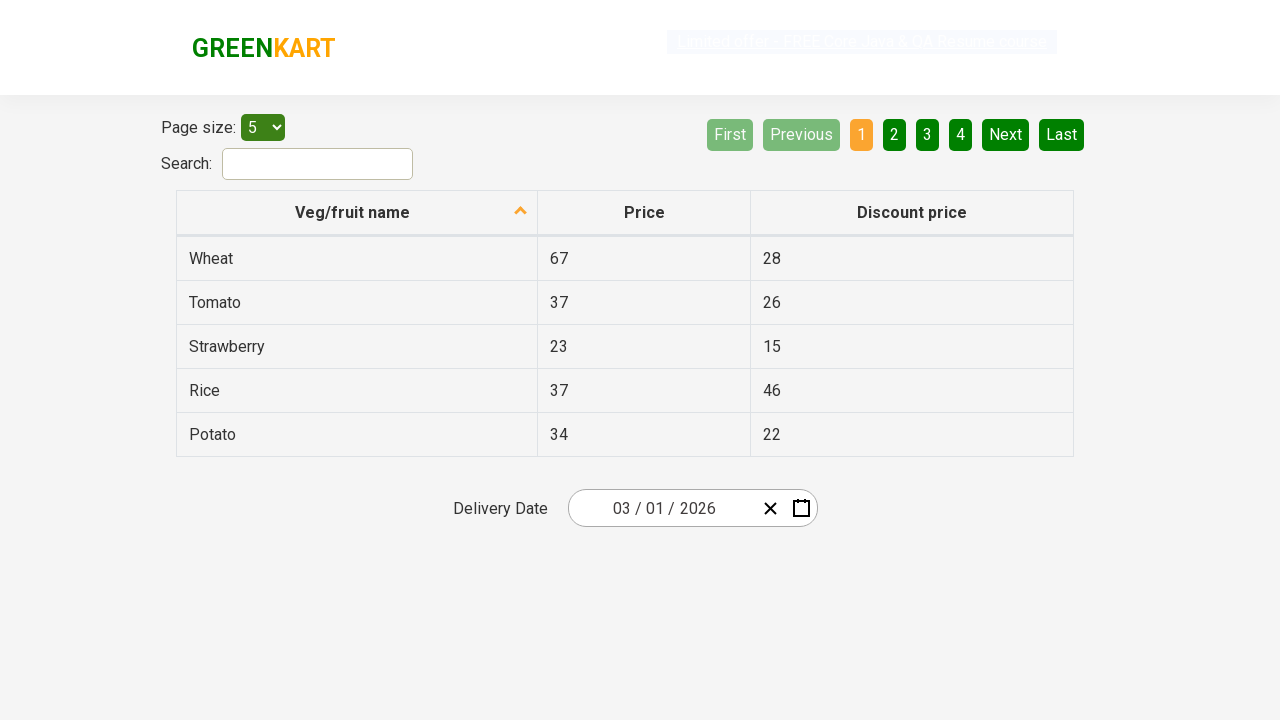

Clicked date picker input group to open calendar at (662, 508) on .react-date-picker__inputGroup
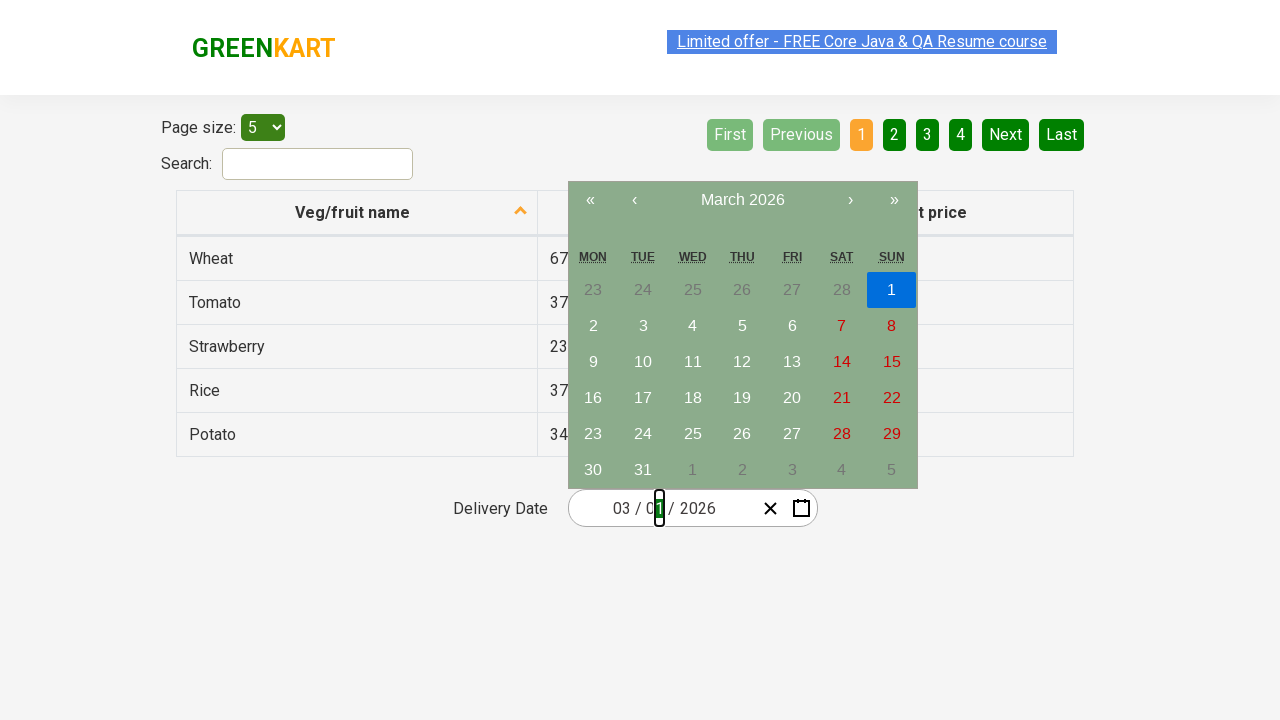

Clicked navigation label to switch to month view at (742, 200) on .react-calendar__navigation__label
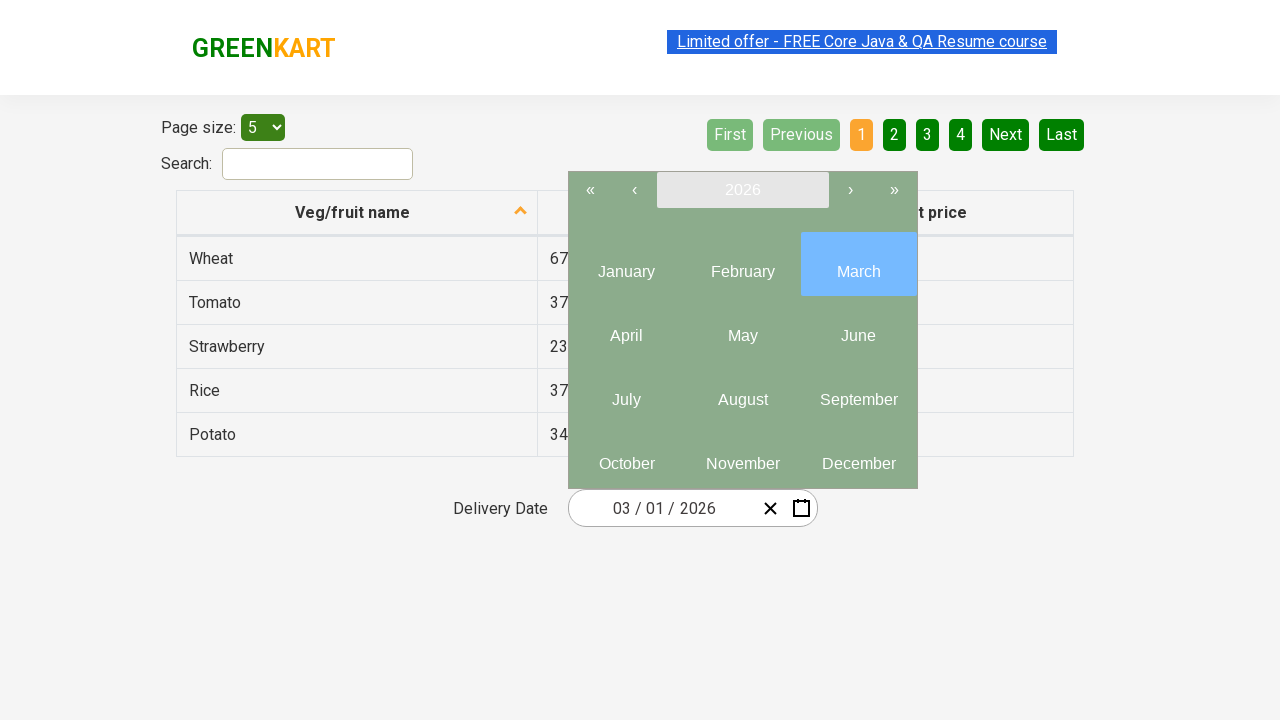

Clicked navigation label again to switch to year view at (742, 190) on .react-calendar__navigation__label
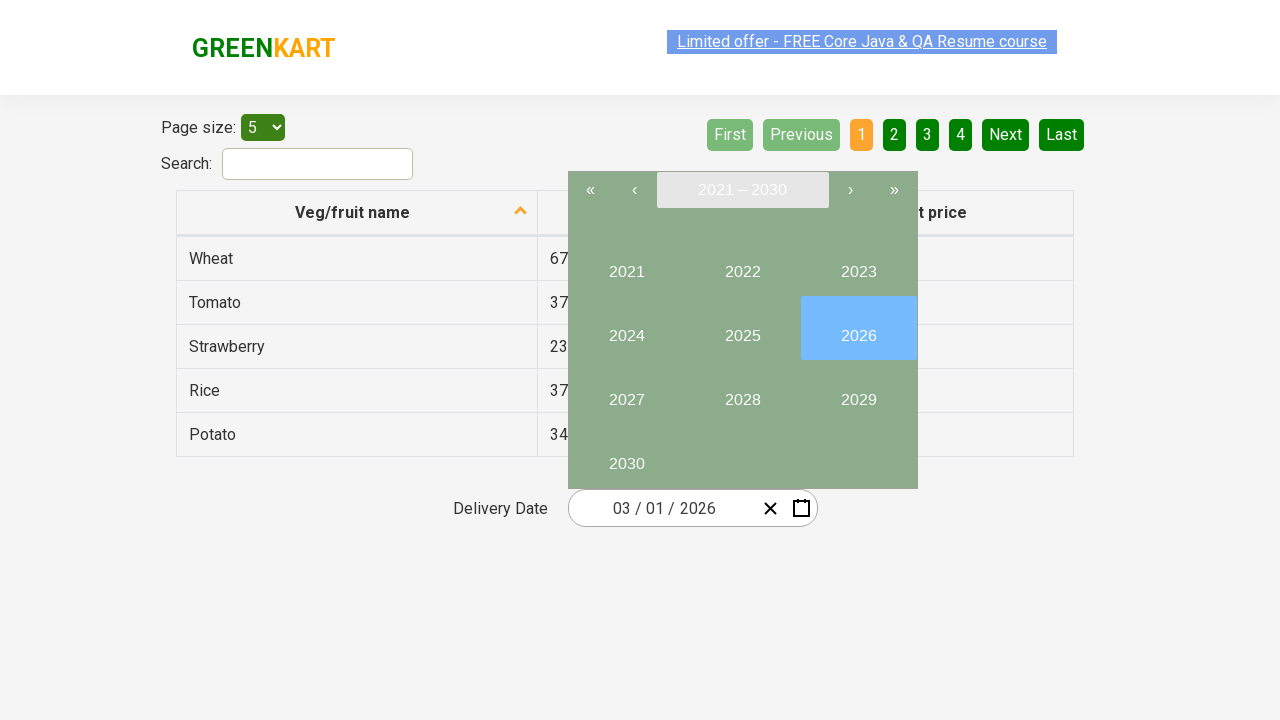

Selected year 2027 at (626, 392) on //button[text()='2027']
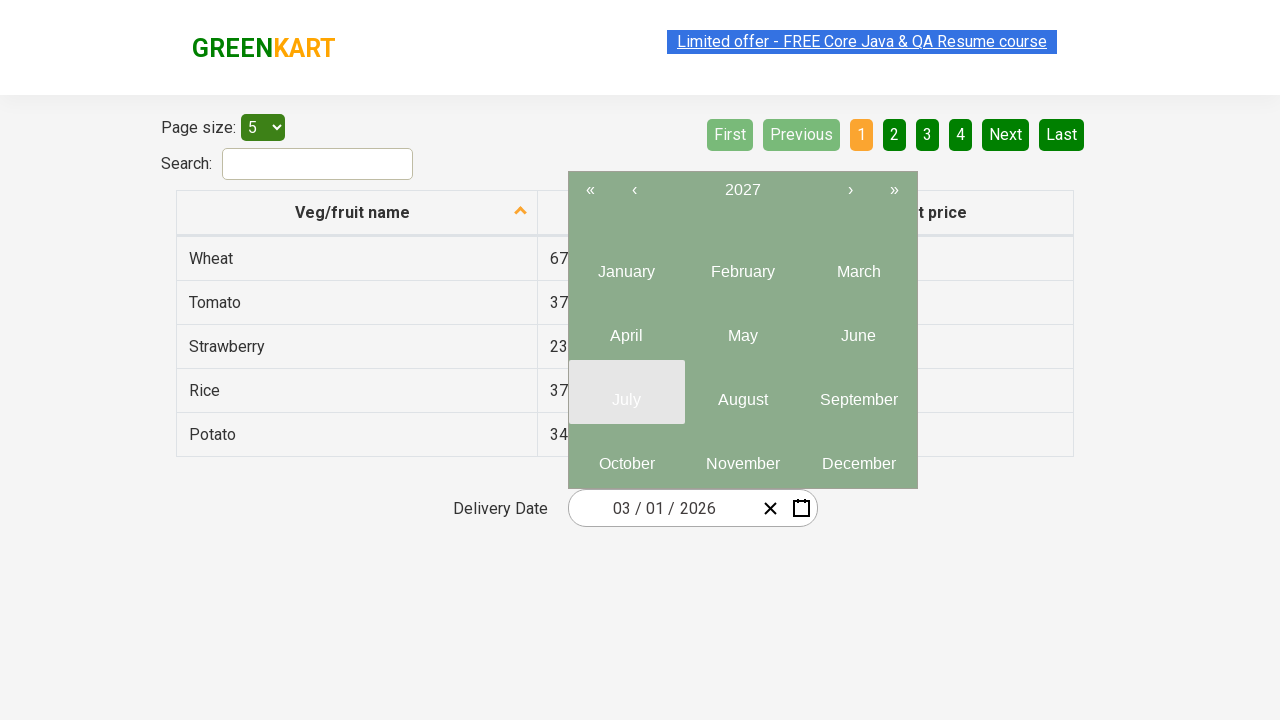

Selected month June (6th month) at (858, 328) on .react-calendar__year-view__months__month >> nth=5
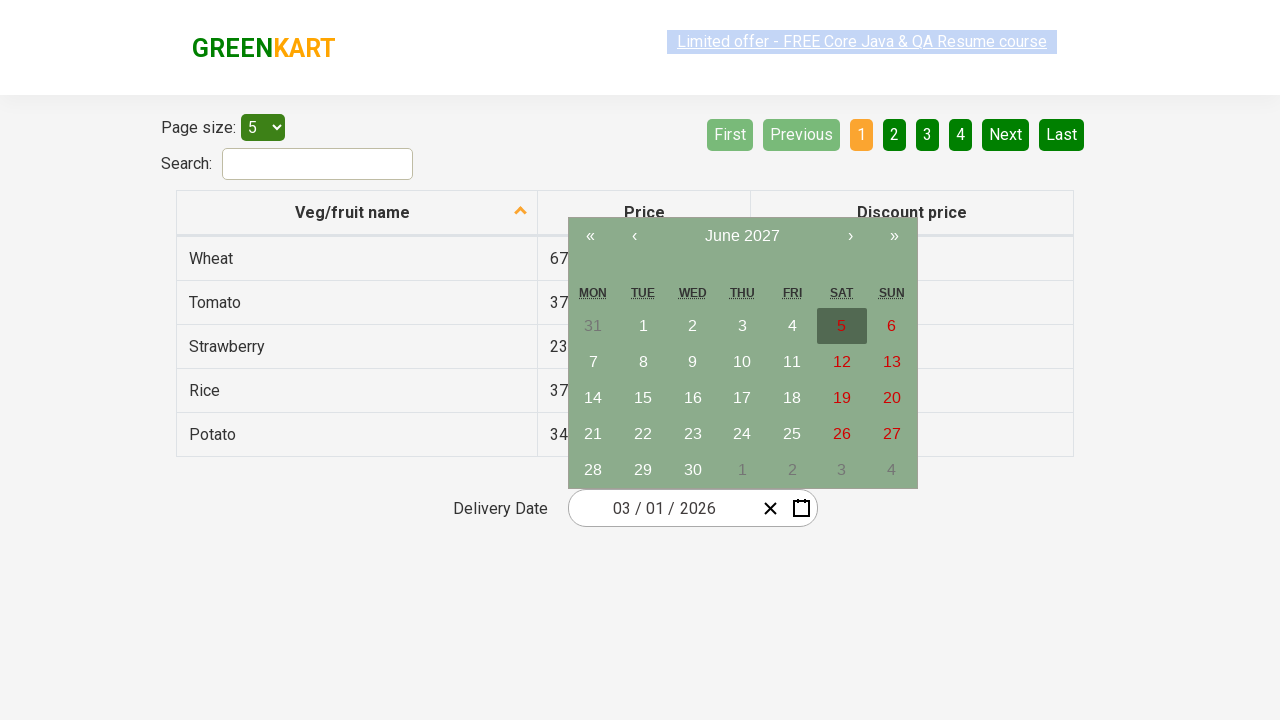

Selected date 15 at (643, 398) on //abbr[text()='15']
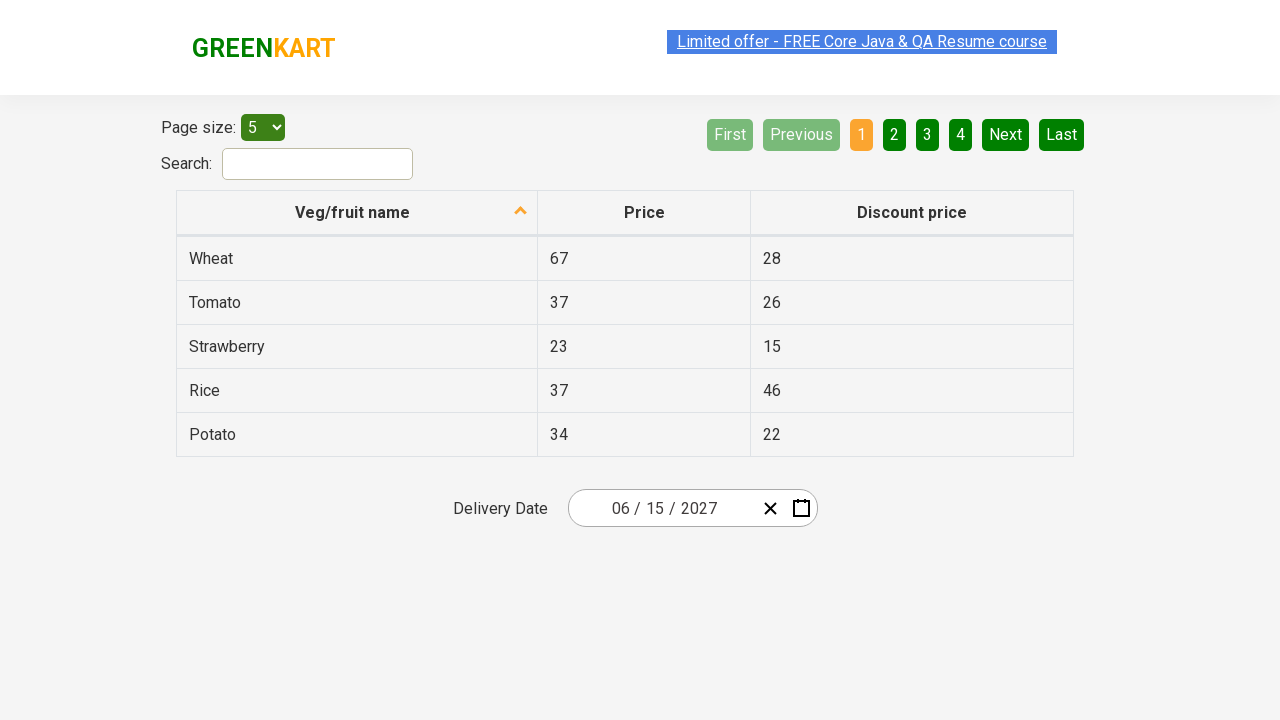

Verified date inputs are populated after selecting June 15, 2027
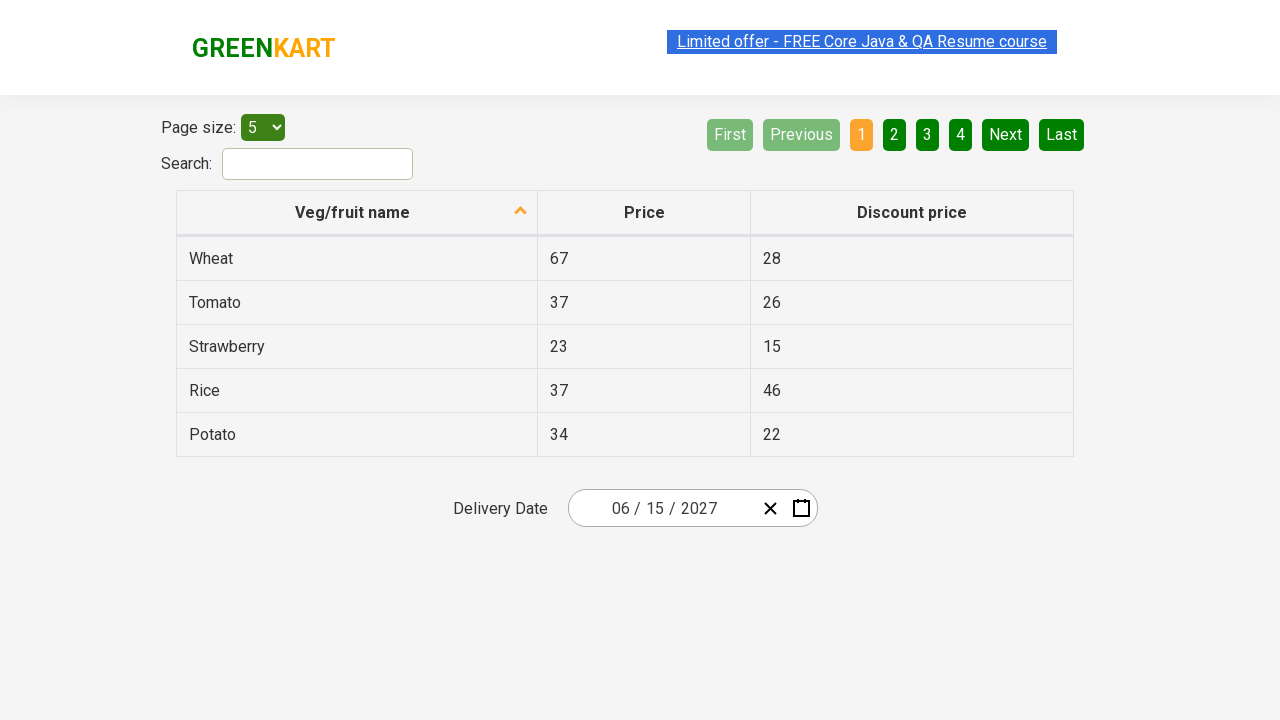

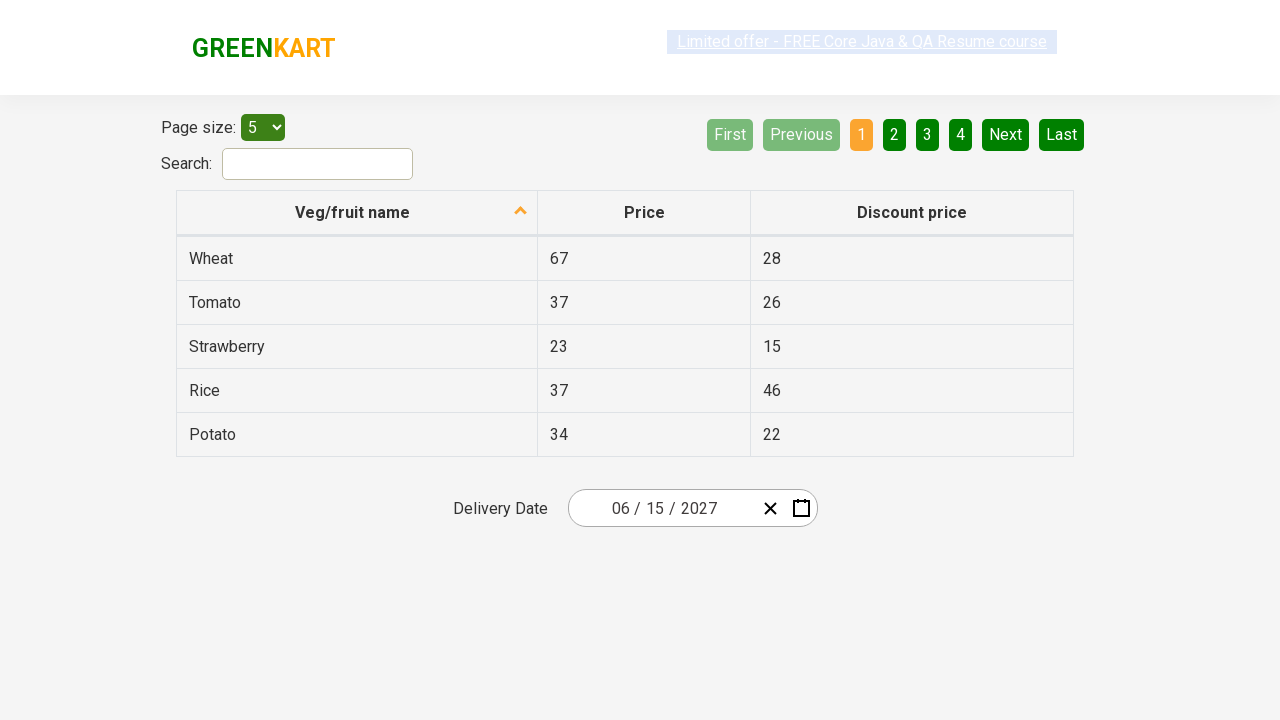